Navigates to a GitHub project page and clicks on the contributors link to view the contributors section

Starting URL: https://github.com/YauheniPo/RobotFramework_GUI_Tests

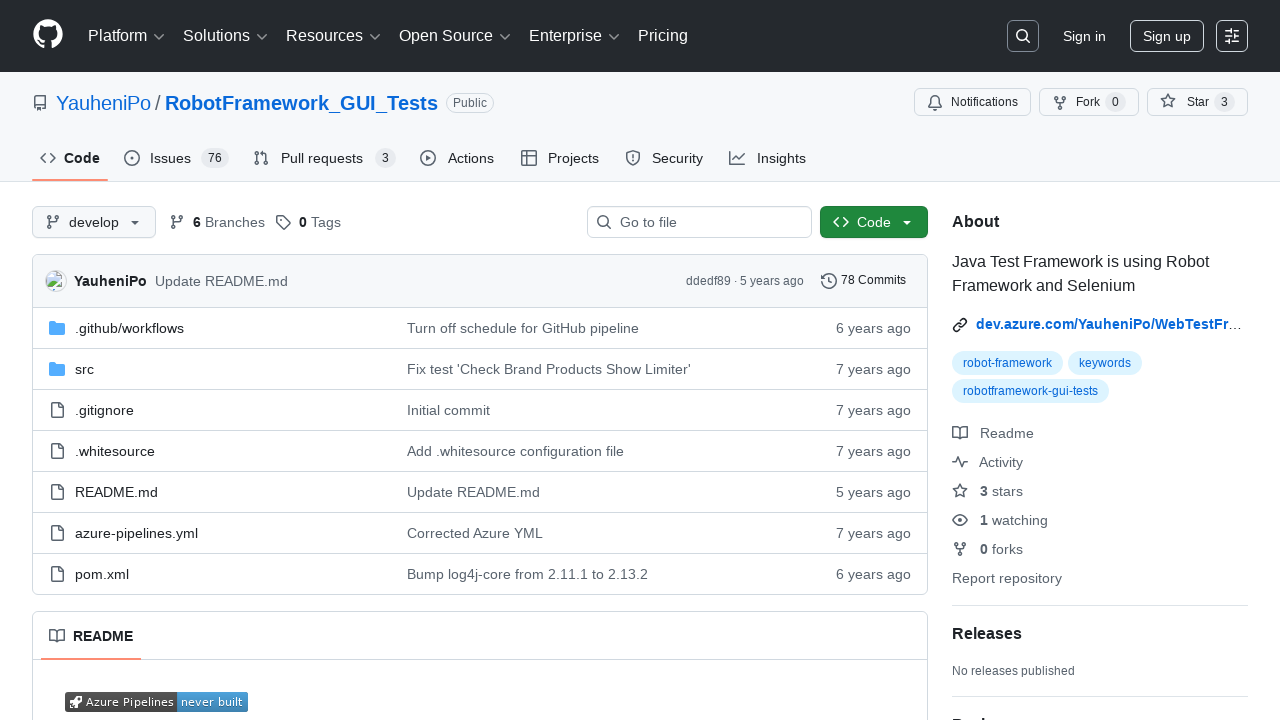

Clicked on contributors link at (1100, 361) on a[href*='contributors']
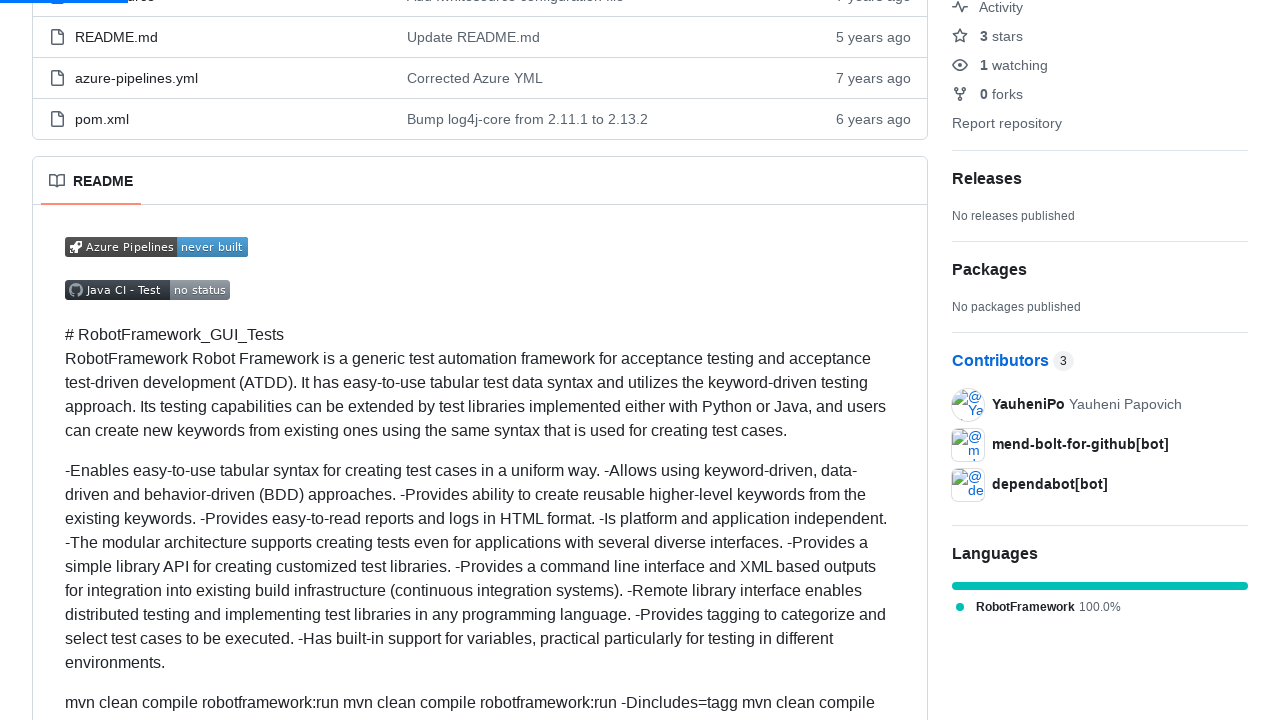

Contributors list loaded successfully
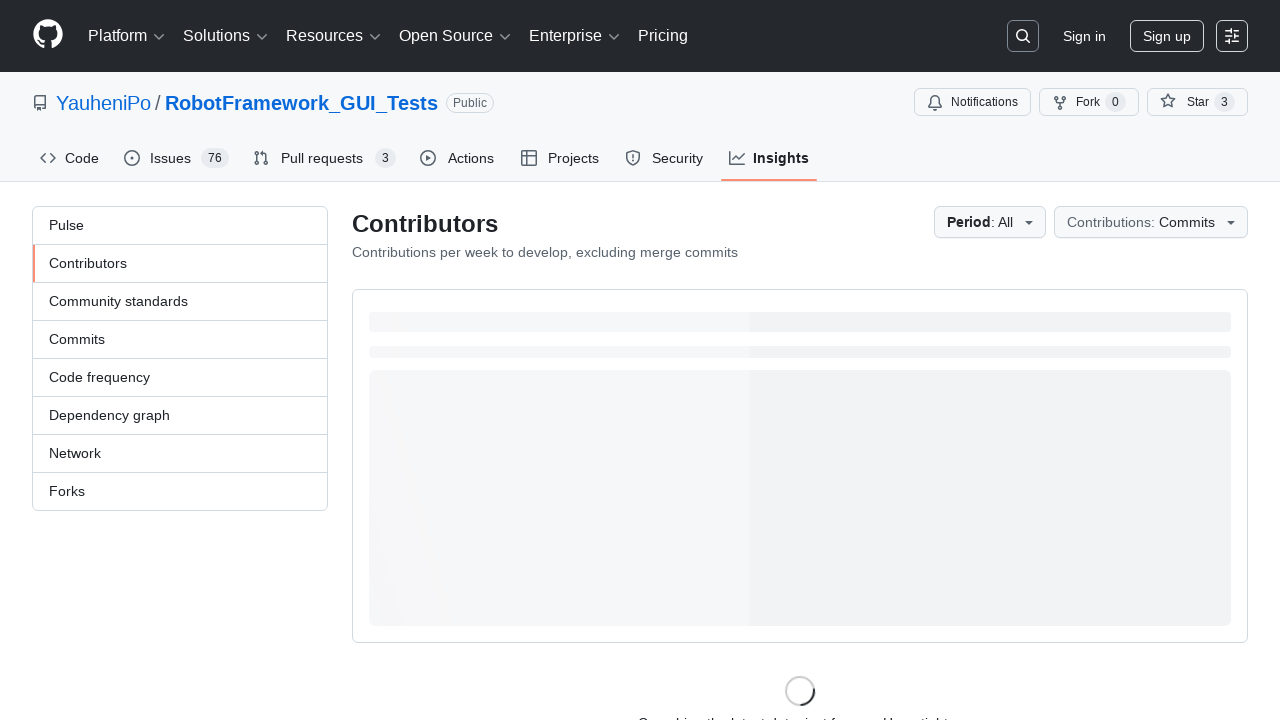

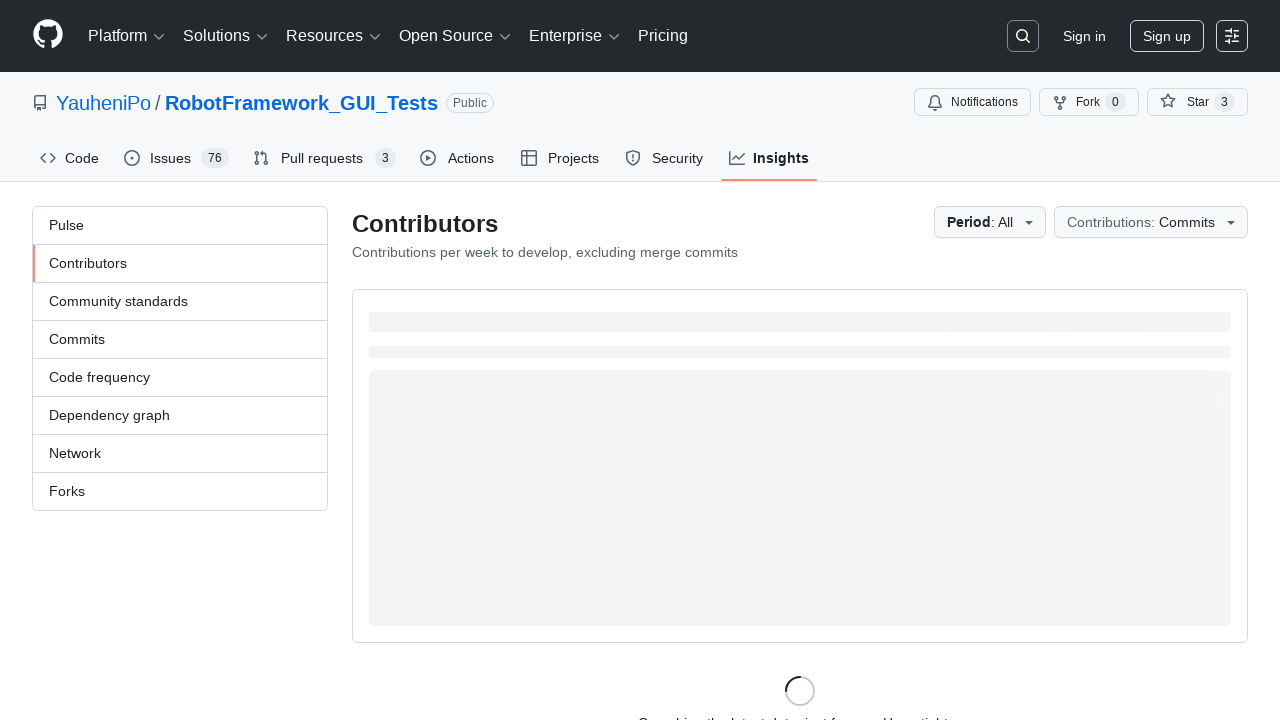